Interacts with the Google Space Chrome experiment by performing multiple drag and drop actions on the logo element to move it around the canvas in various directions.

Starting URL: https://mrdoob.com/projects/chromeexperiments/google-space/

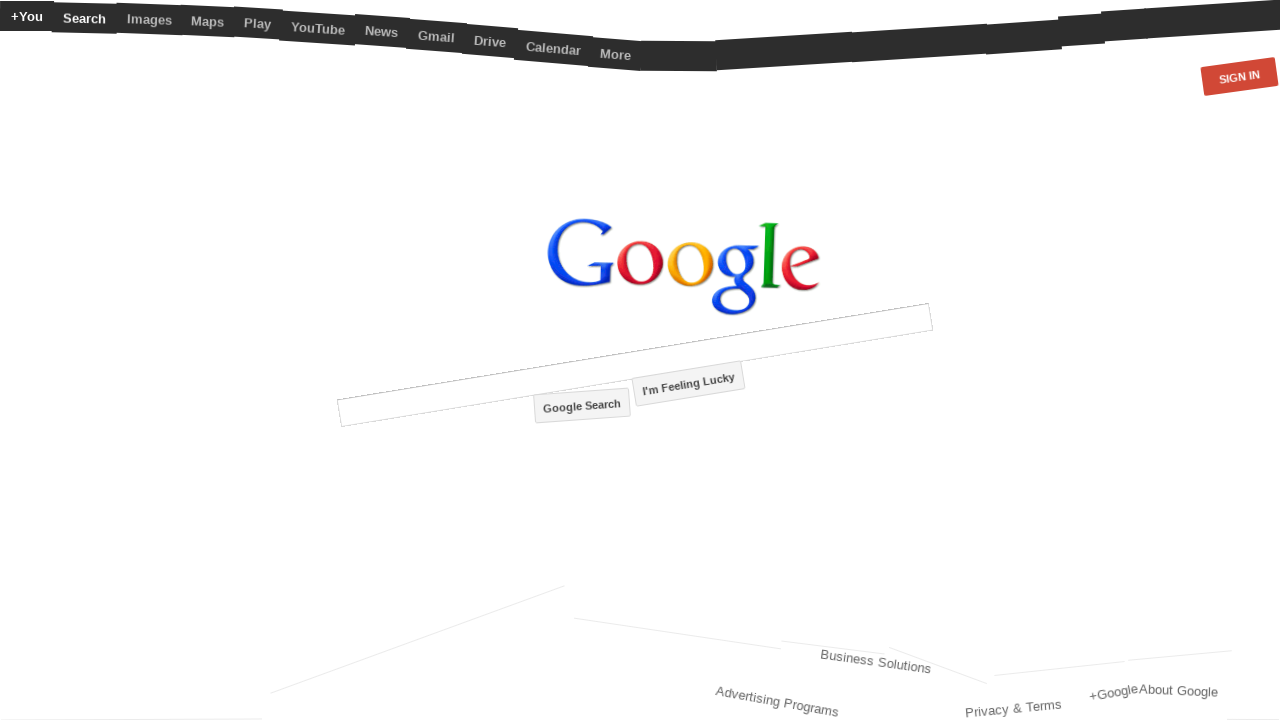

Waited 3 seconds for page to load
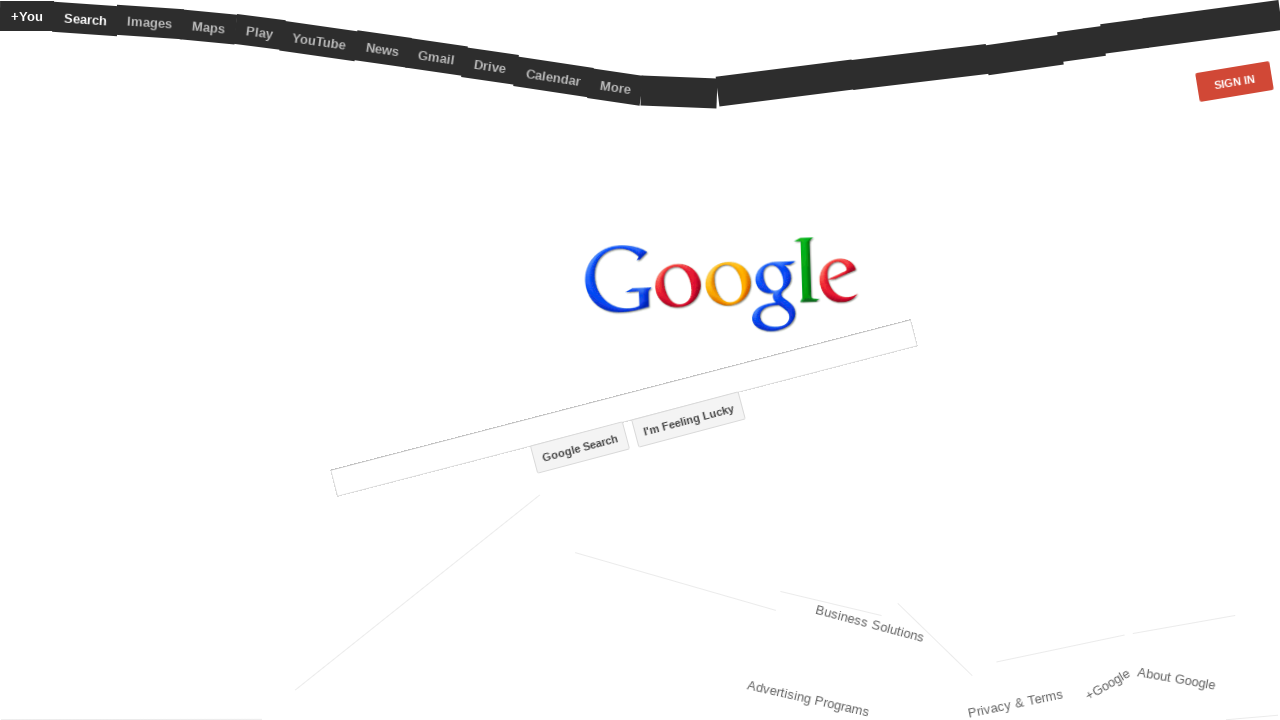

Located the Google Space logo element
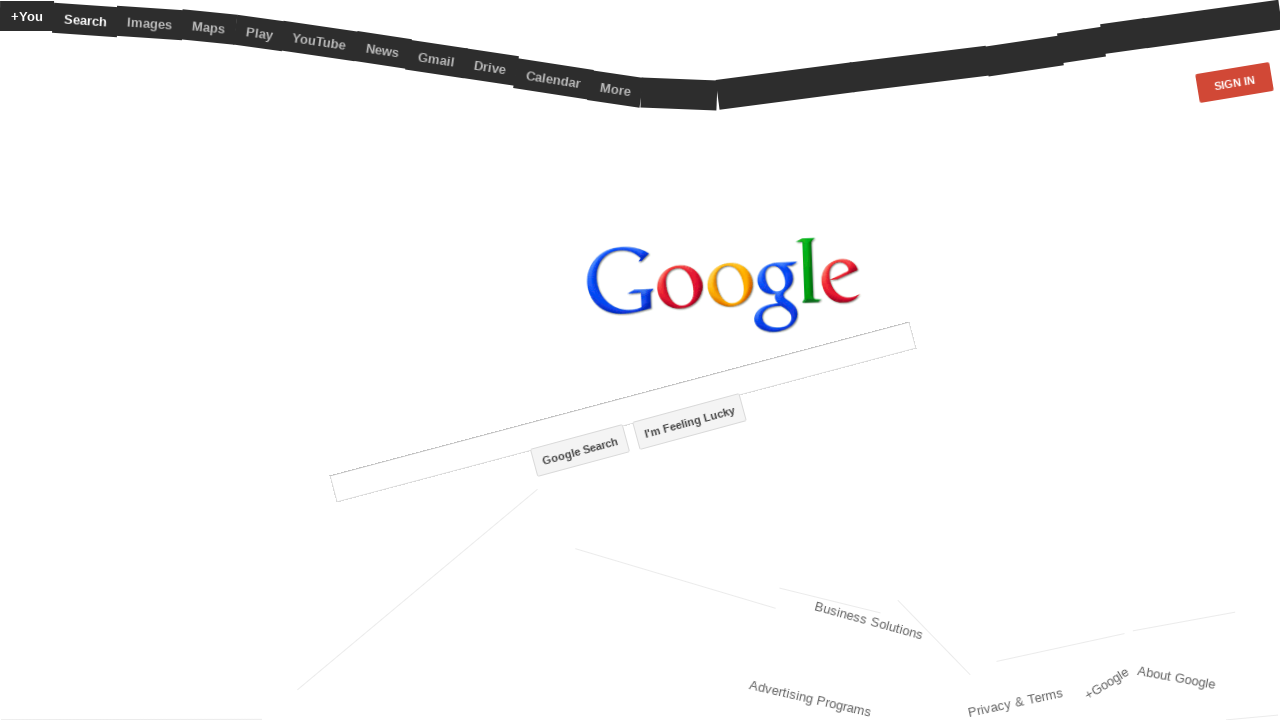

Logo became visible on the page
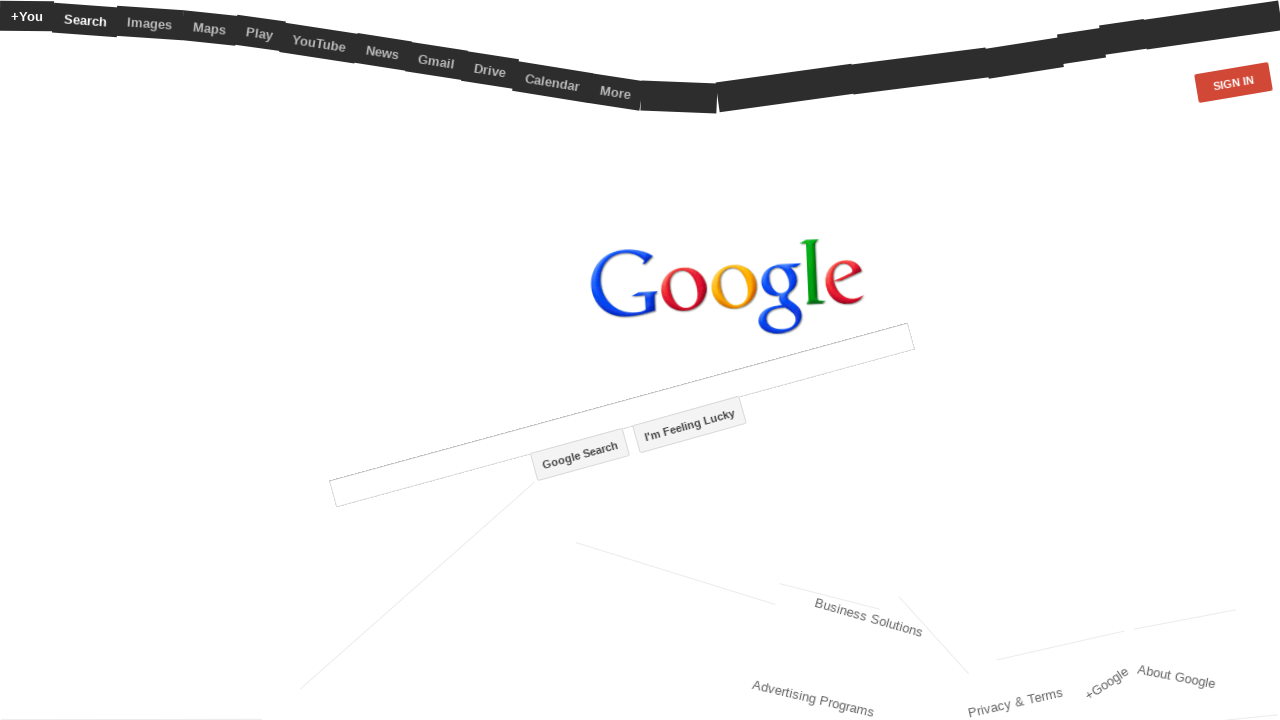

Calculated logo center position for drag operations
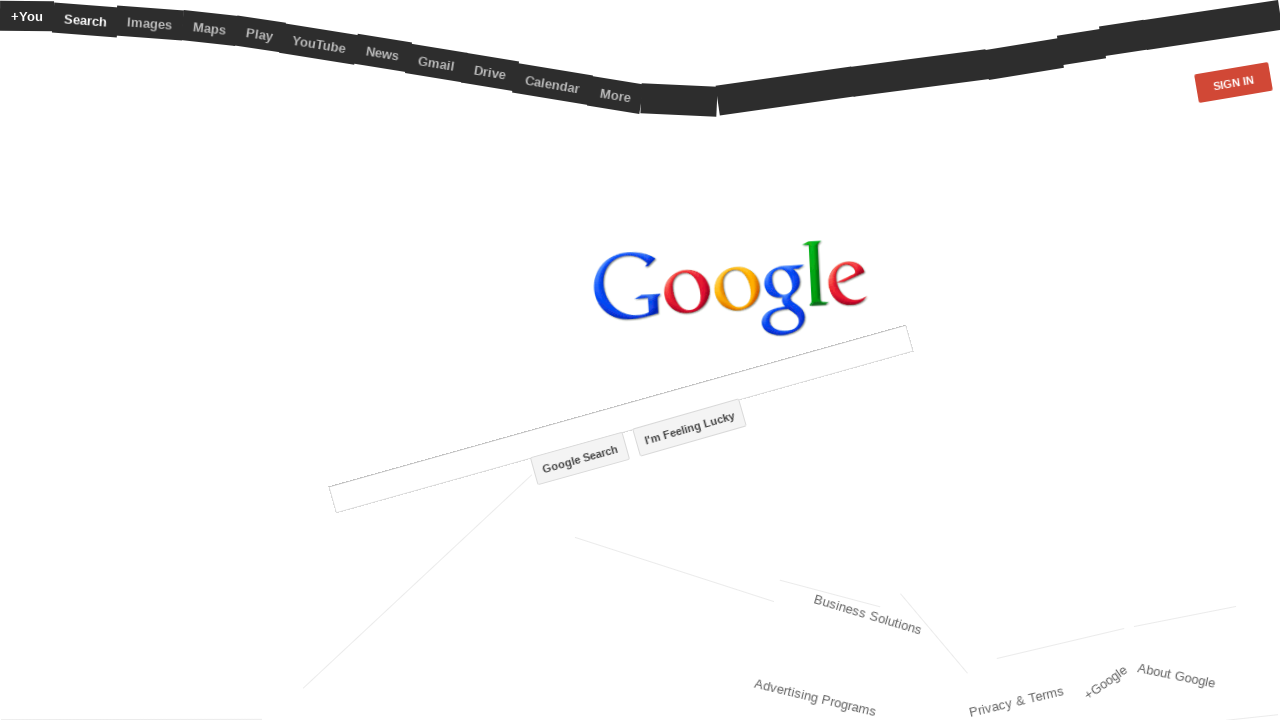

Dragged logo right by 50px at (780, 292)
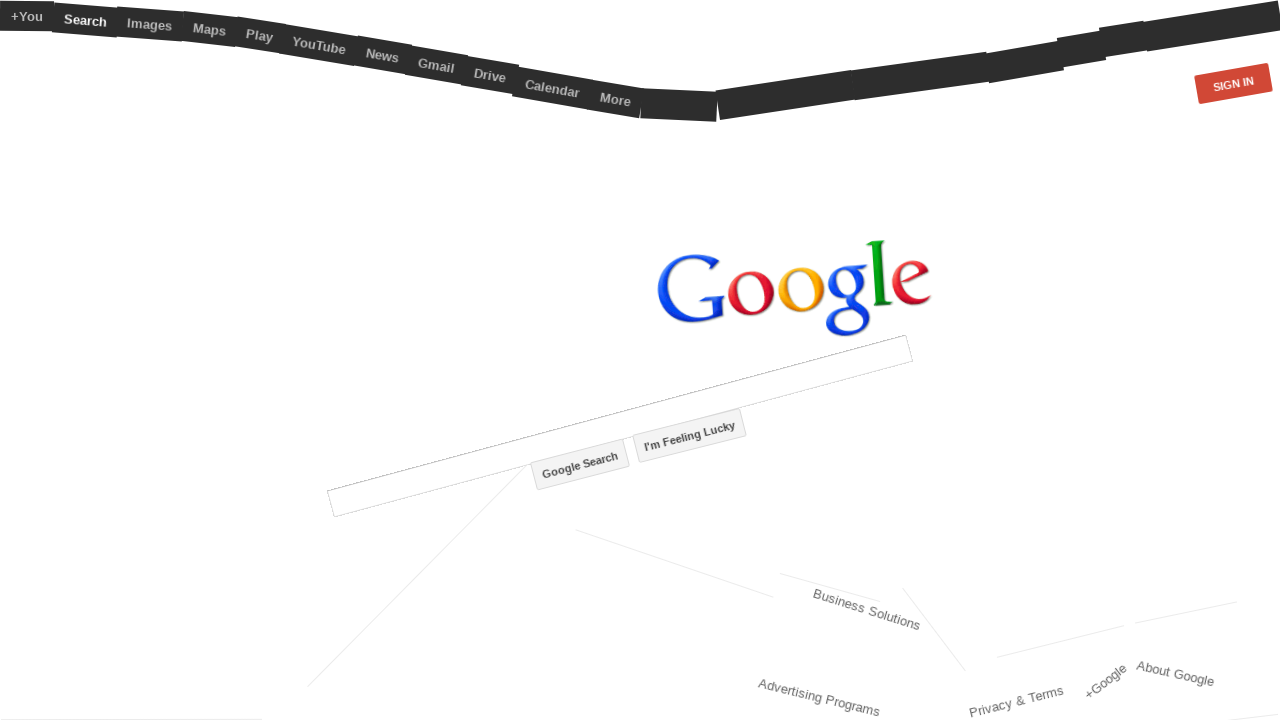

Dragged logo right by 10px at (790, 292)
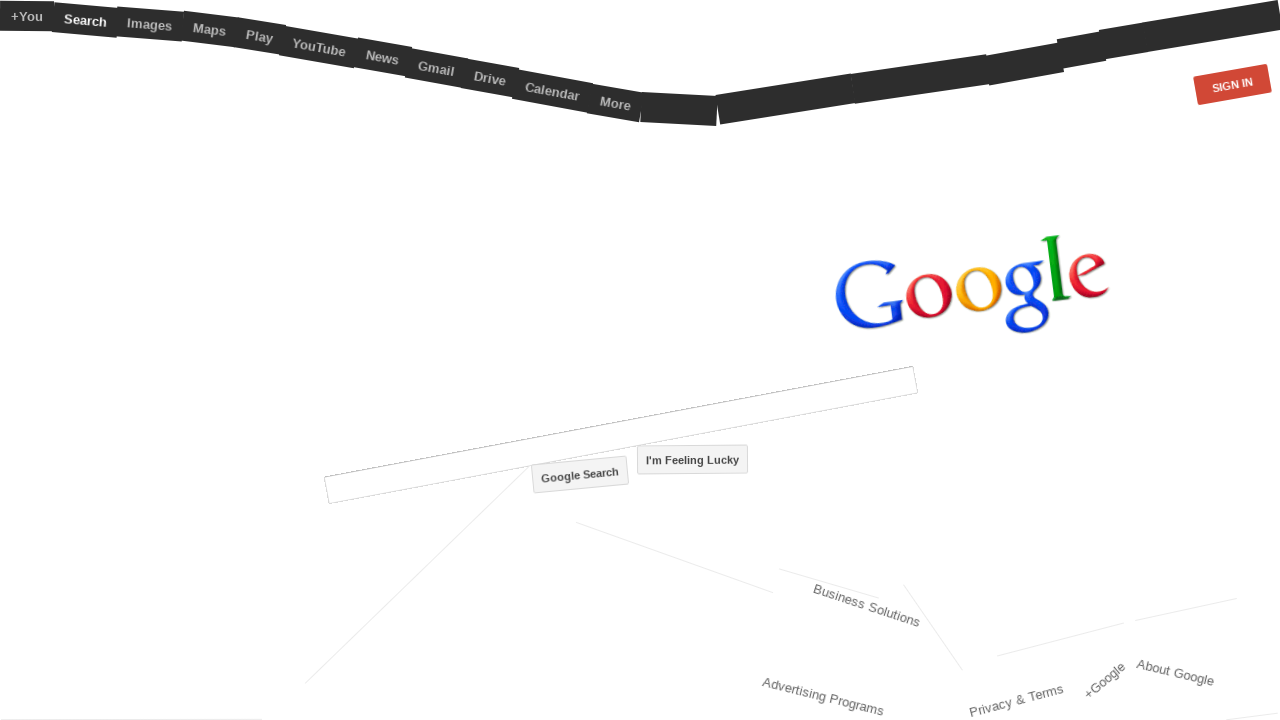

Dragged logo left by 50px at (740, 292)
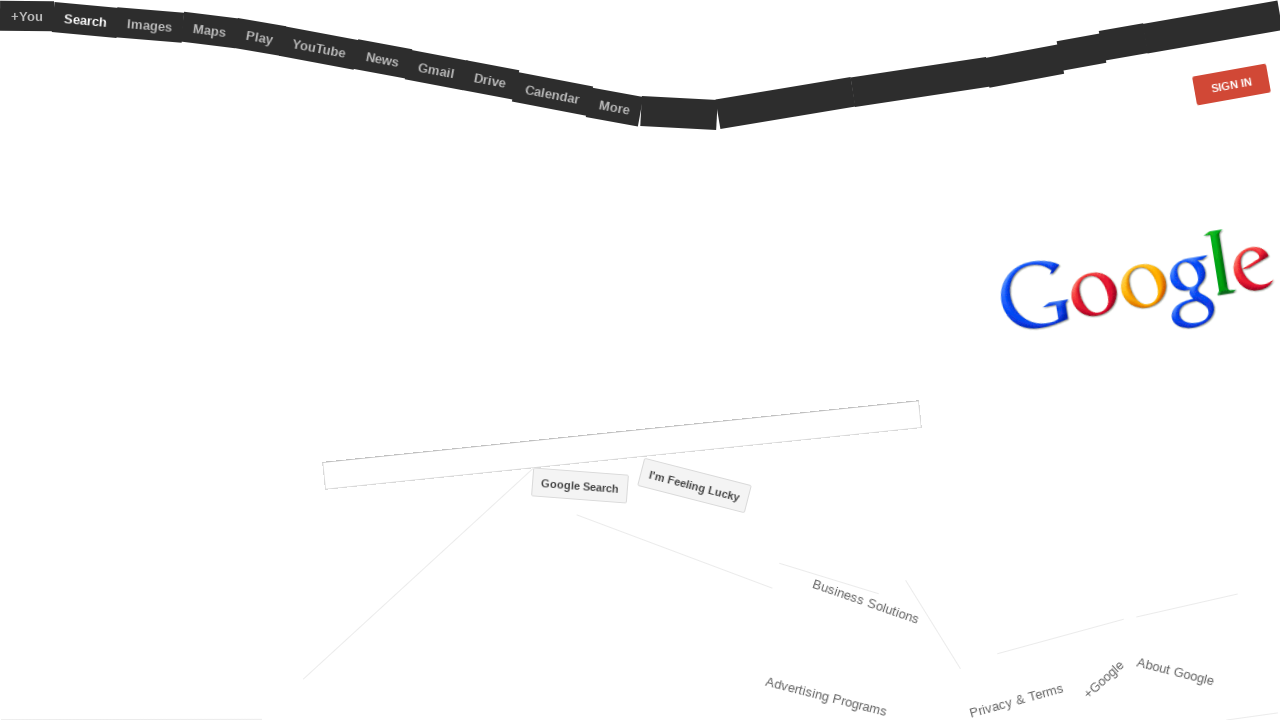

Dragged logo right and down (100px right, 50px down) at (840, 342)
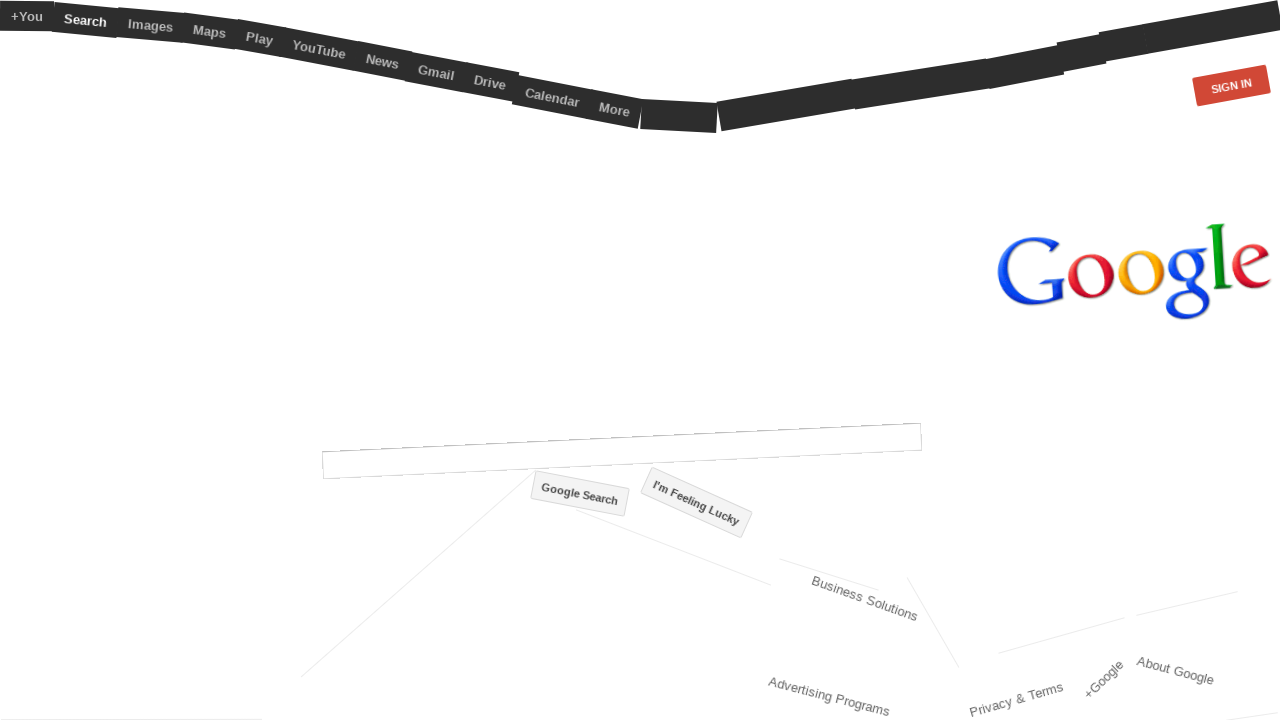

Dragged logo further right and down (150px right, 100px down) at (990, 442)
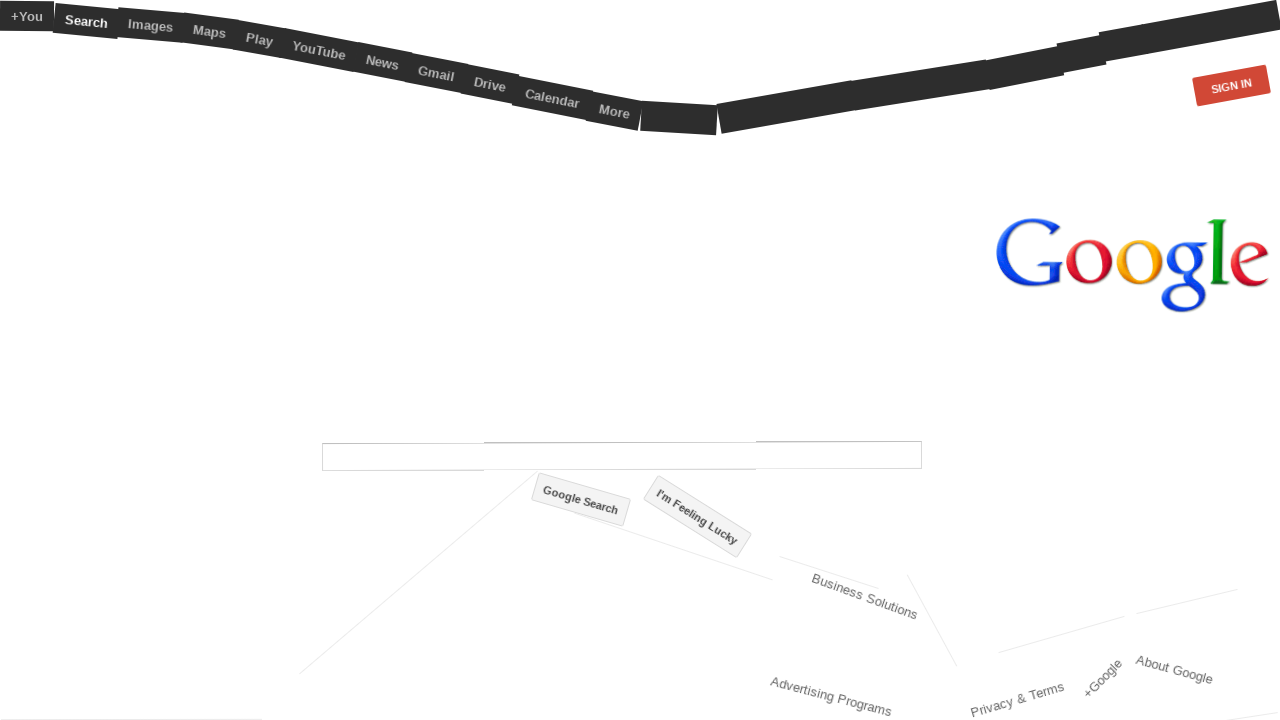

Dragged logo right by 200px at (1190, 442)
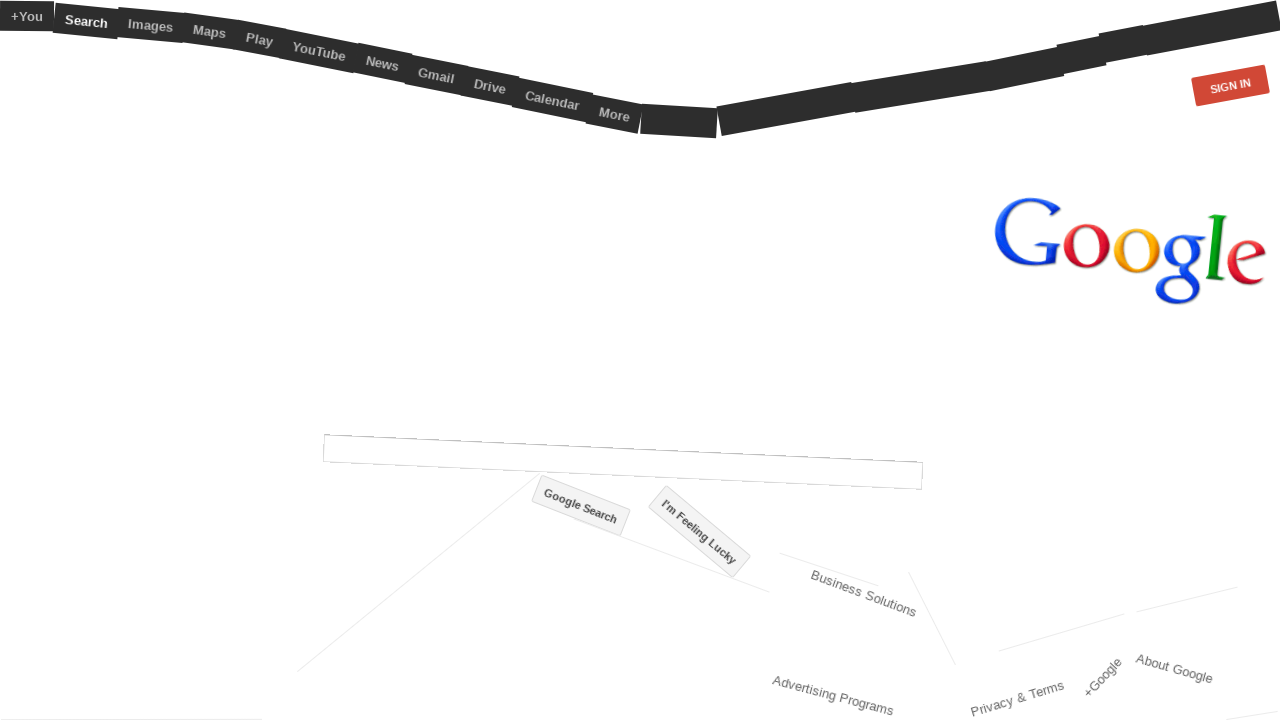

Dragged logo right and down (25px right, 200px down) at (1215, 642)
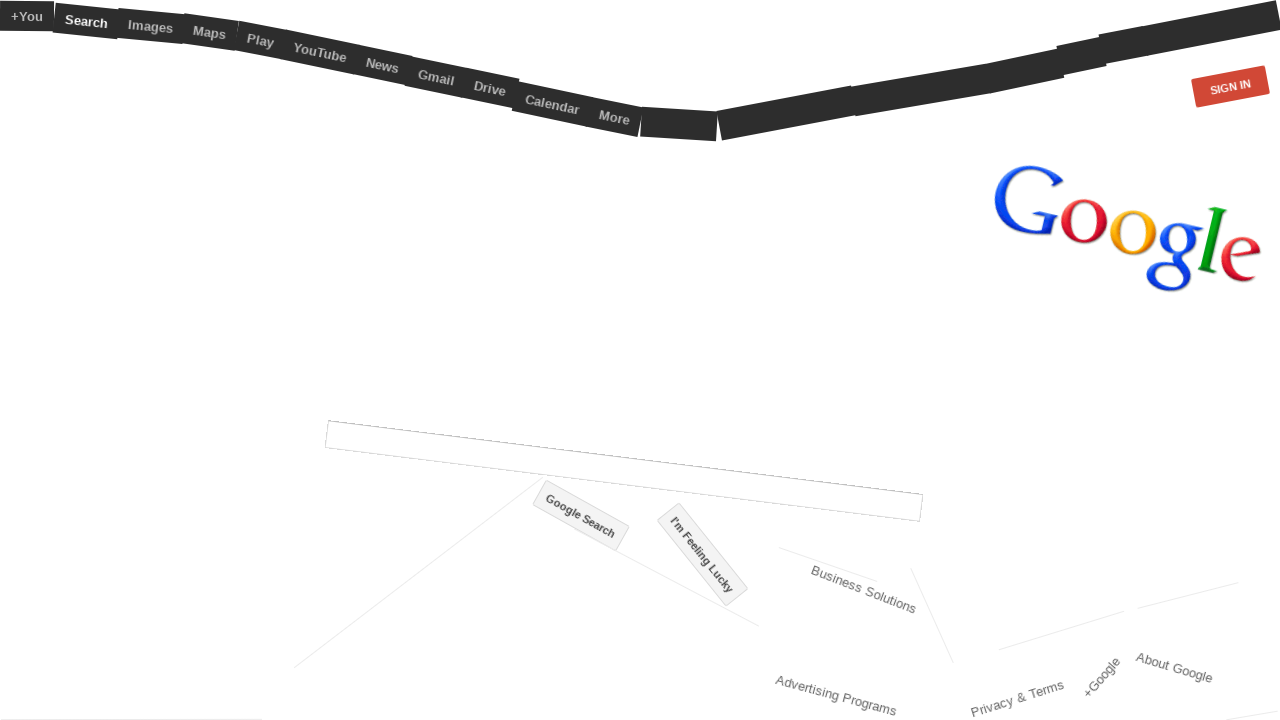

Dragged logo right and down further (50px right, 150px down) at (1265, 792)
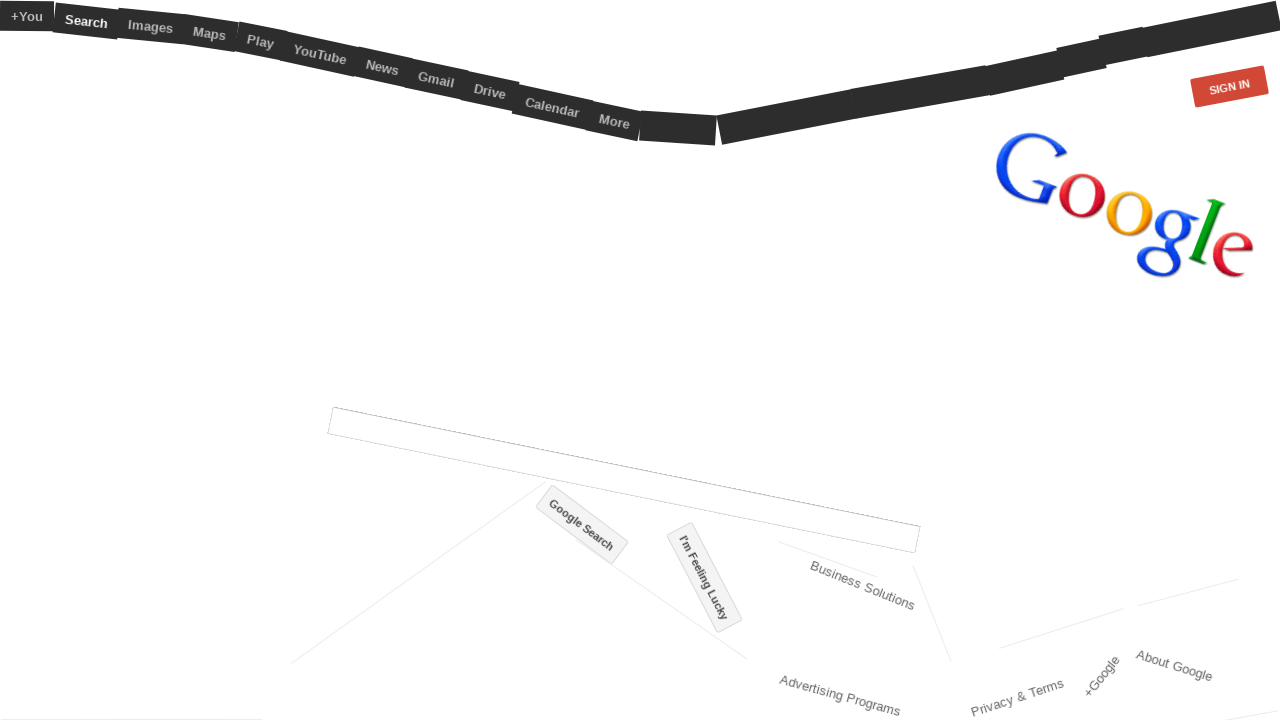

Dragged logo down by 100px at (1265, 892)
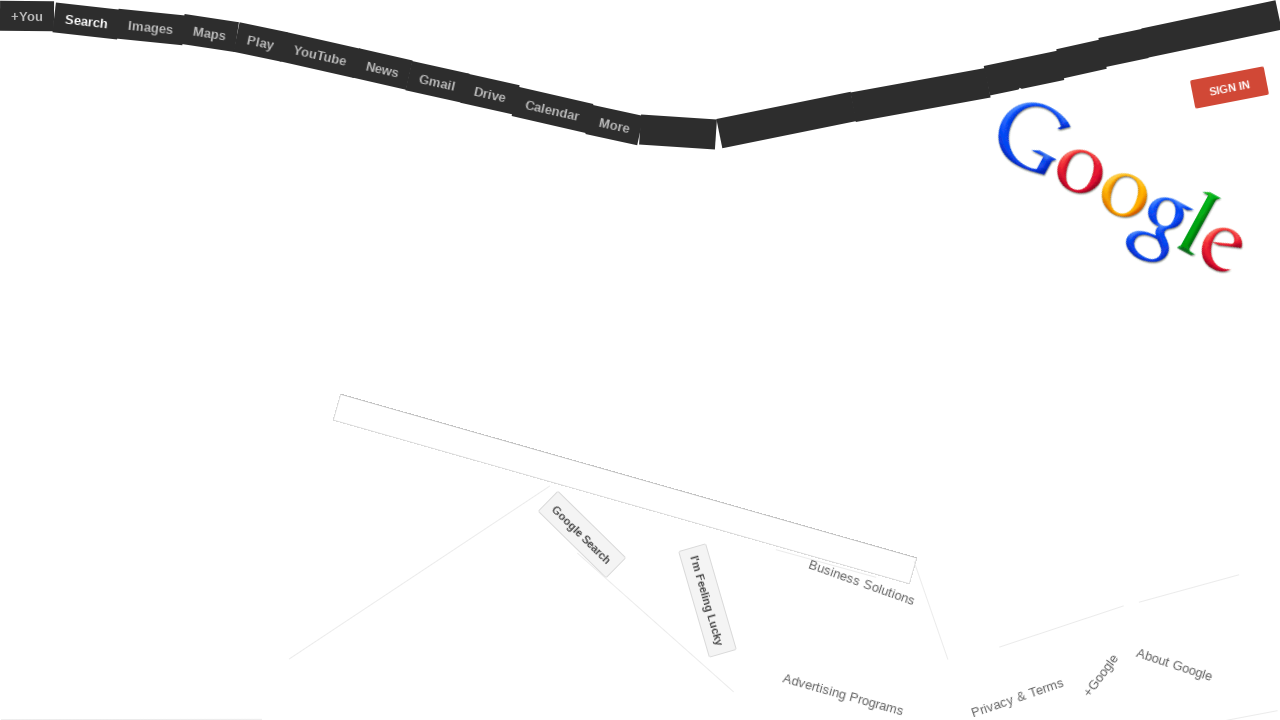

Dragged logo up by 100px at (1265, 792)
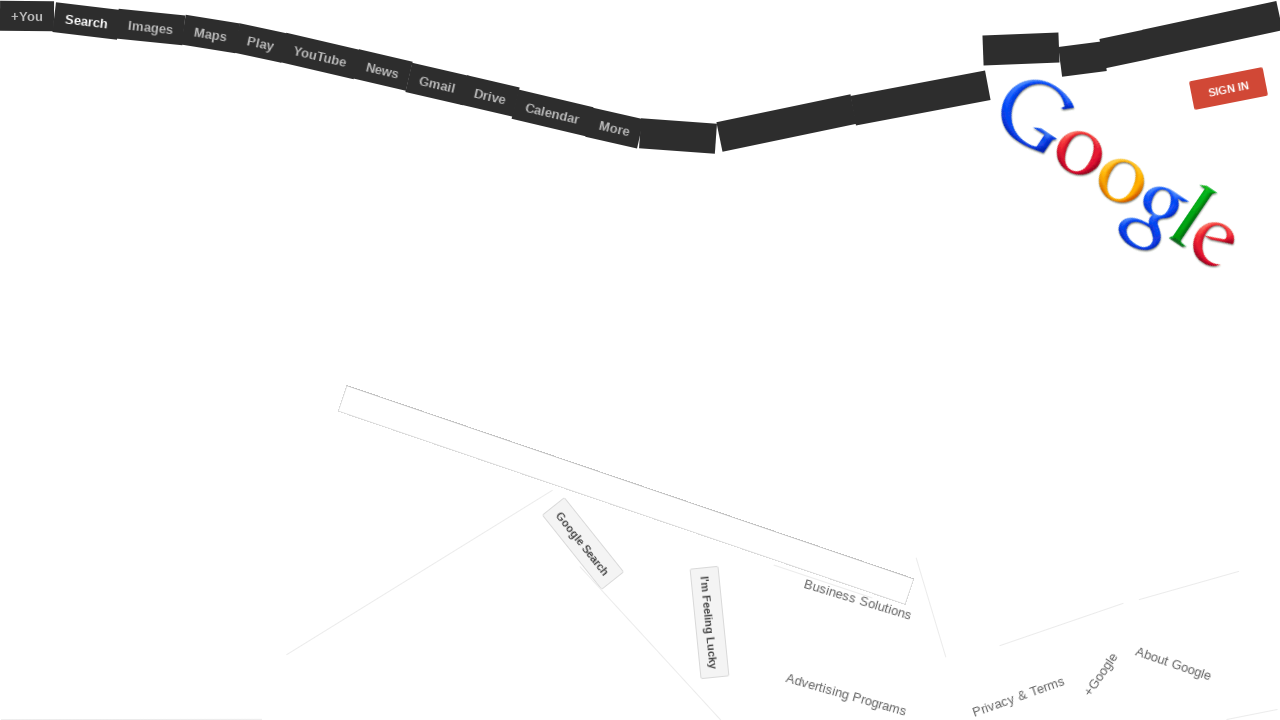

Dragged logo up by 150px at (1265, 642)
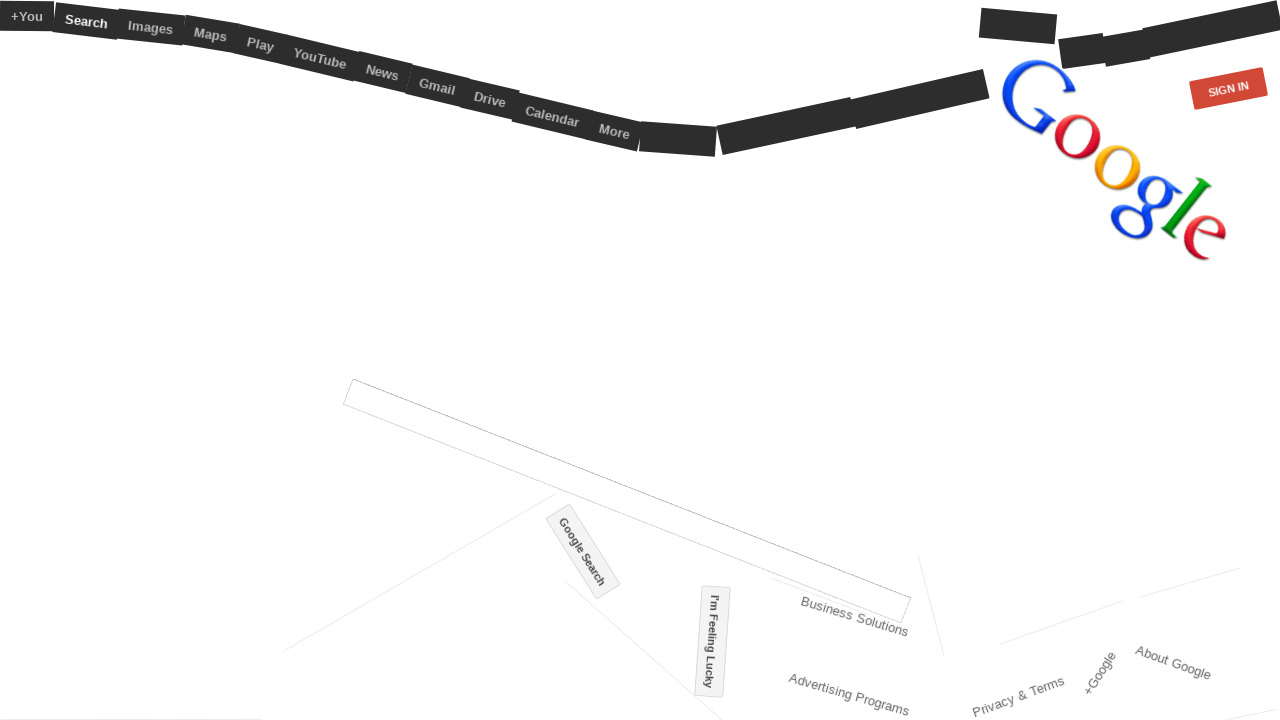

Dragged logo up by 200px at (1265, 442)
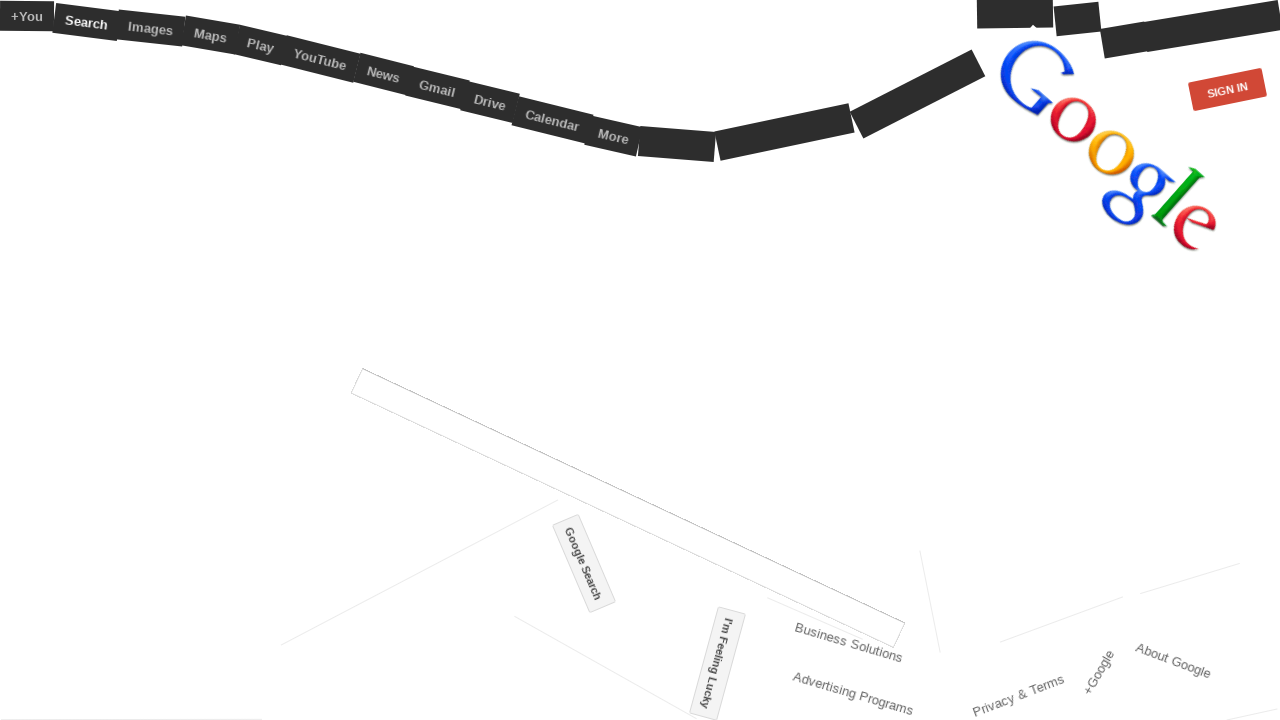

Dragged logo left and up (10px left, 250px up) at (1255, 192)
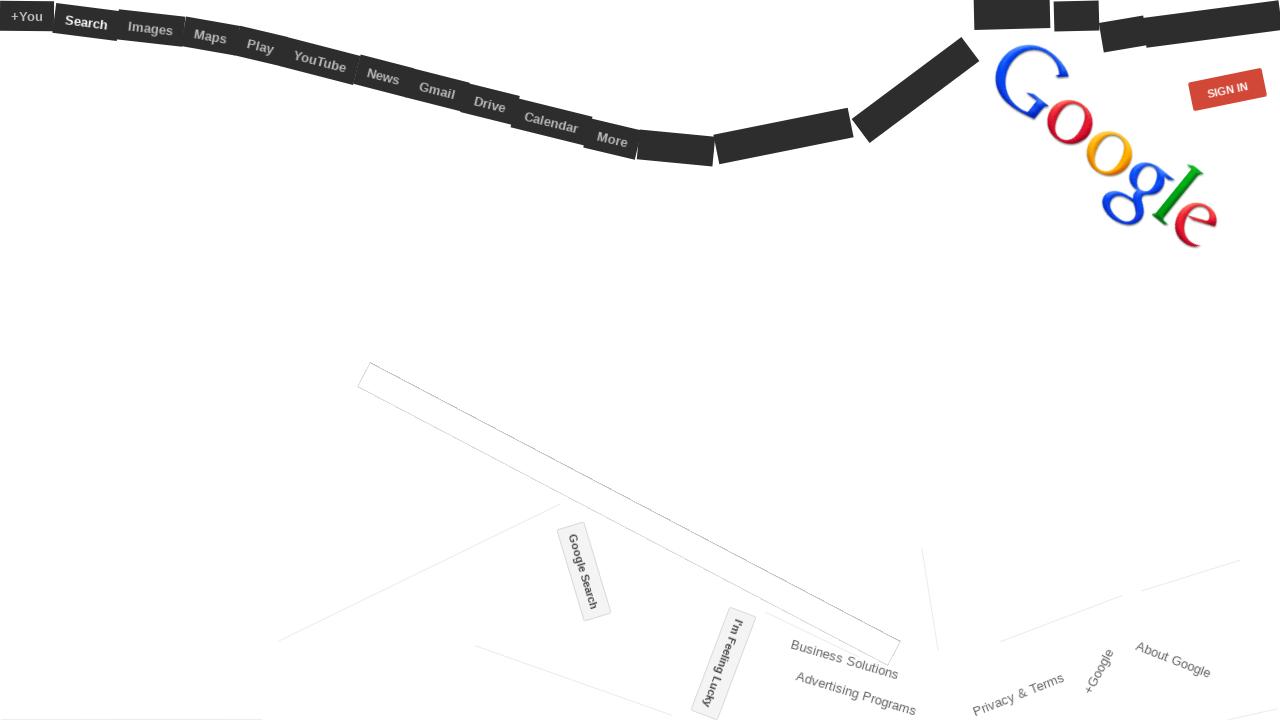

Dragged logo left and up further (10px left, 260px up) at (1245, -68)
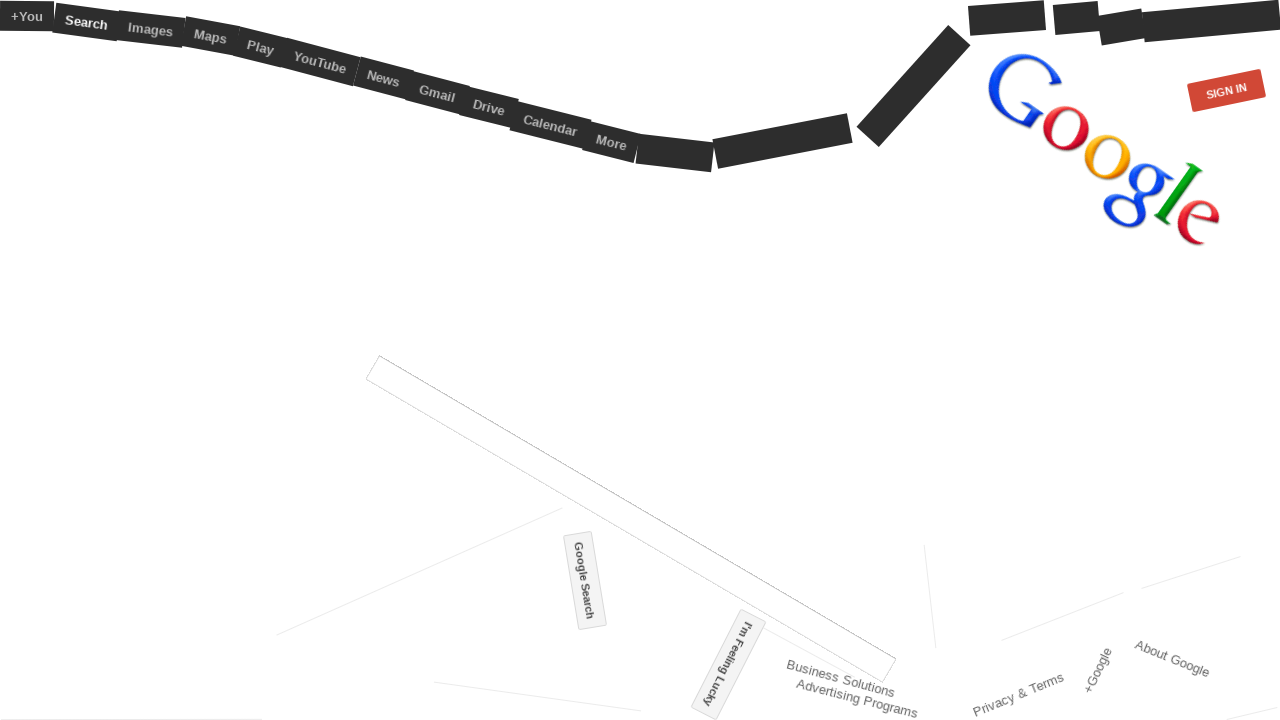

Waited 5 seconds to observe the final result
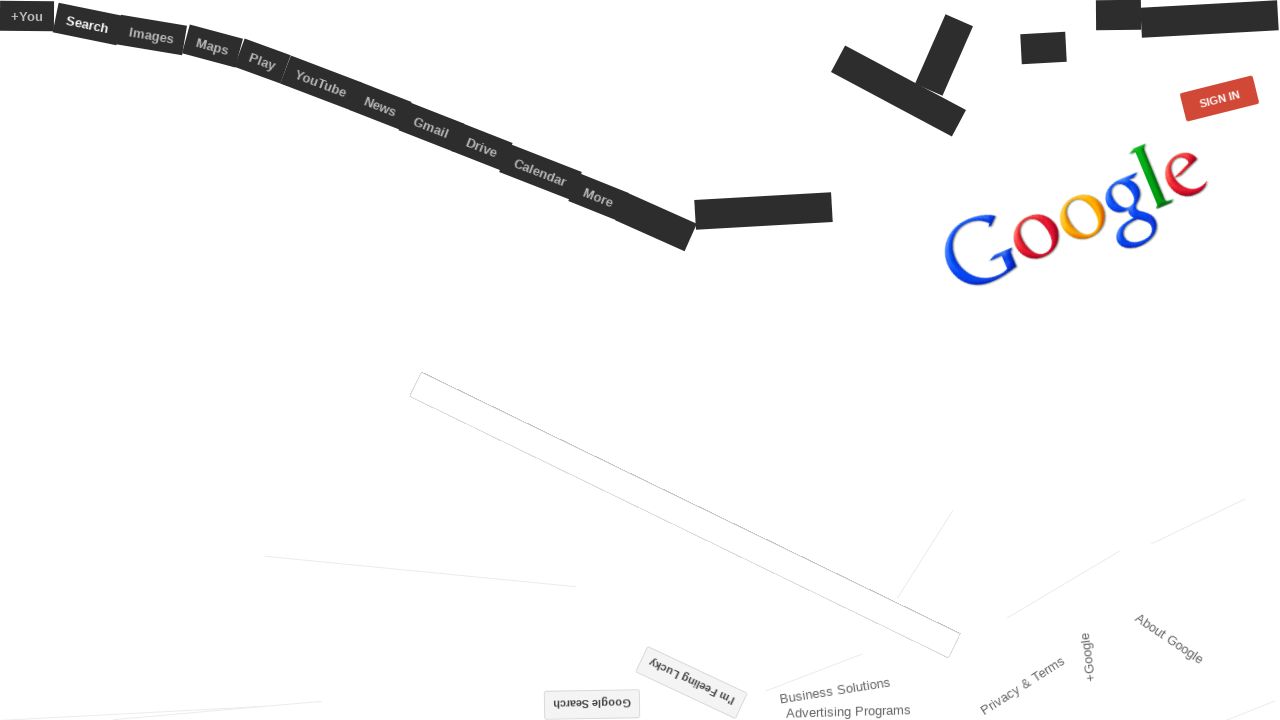

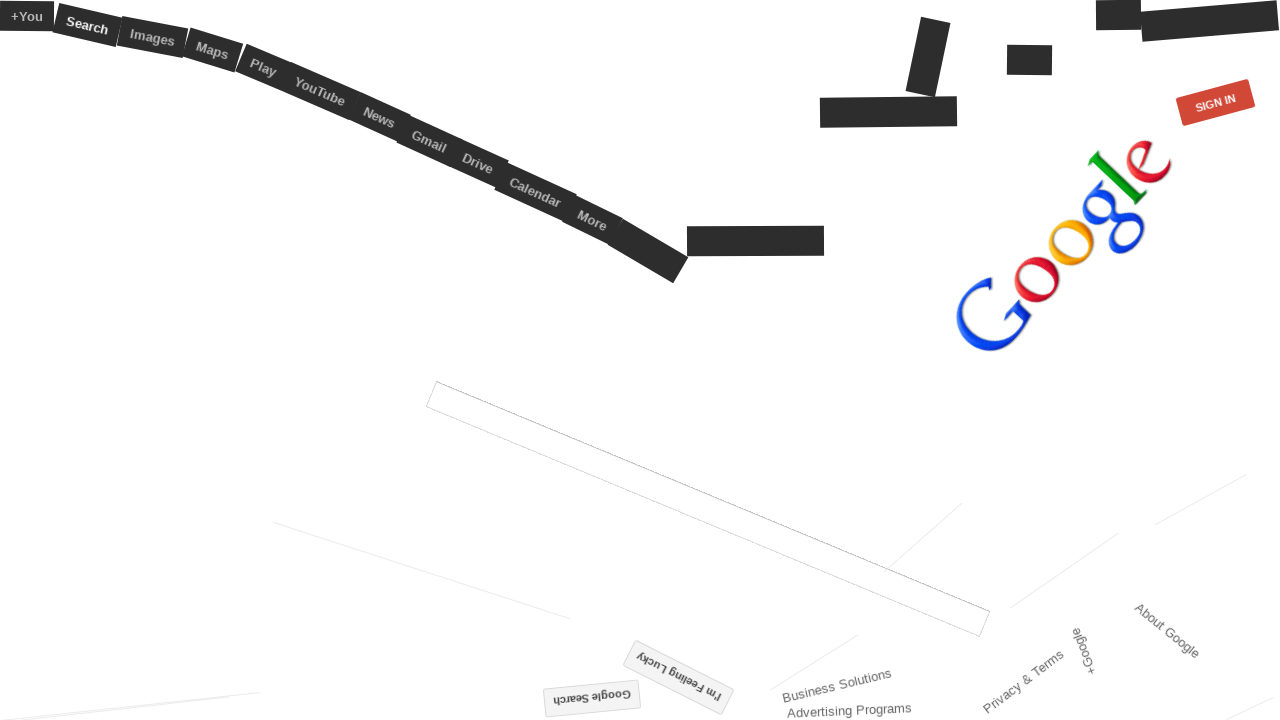